Tests nested frames functionality by navigating to the nested frames page, switching into the top frame, then into the middle frame, and verifying the content element exists.

Starting URL: https://the-internet.herokuapp.com/

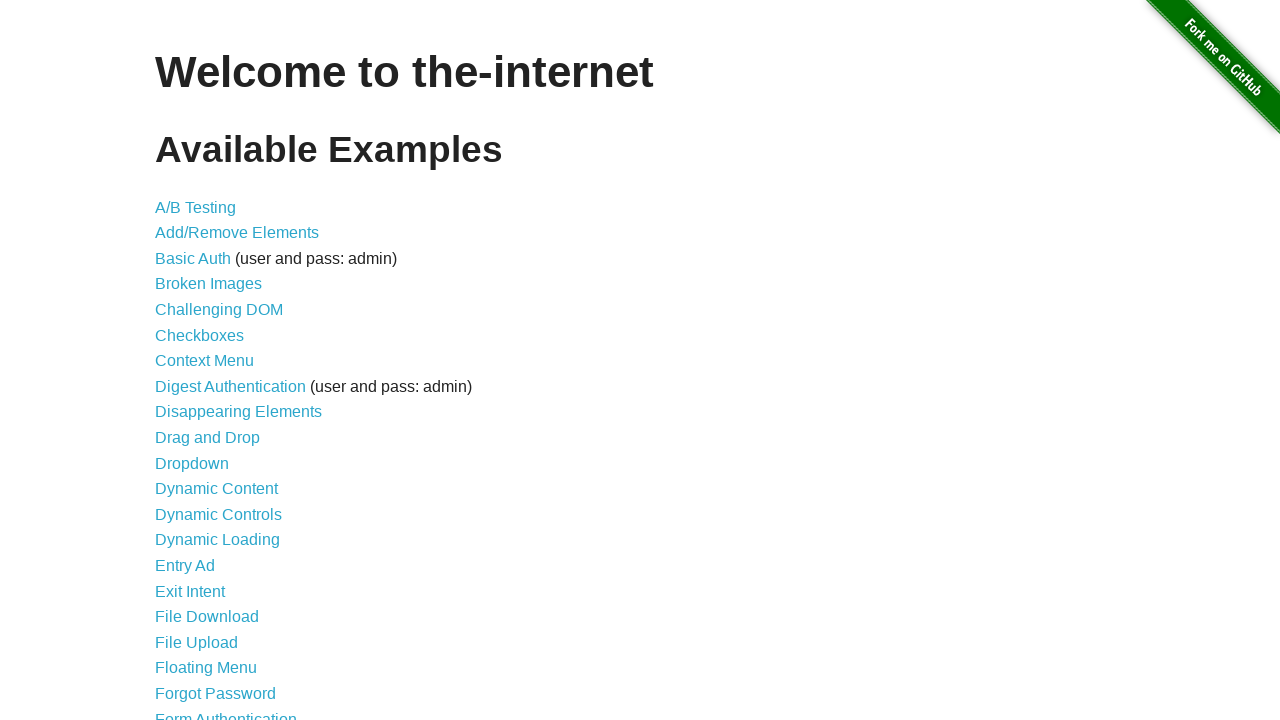

Clicked on 'Nested Frames' link at (210, 395) on xpath=//a[text()='Nested Frames']
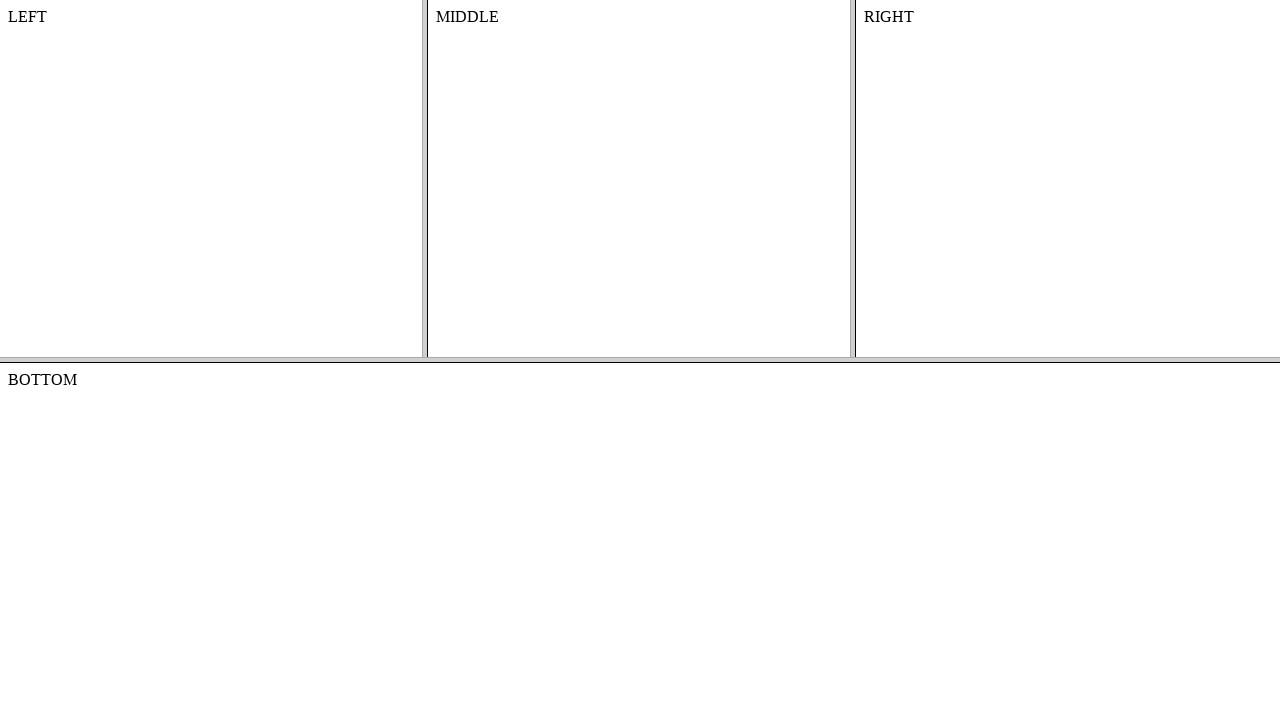

Nested Frames page loaded
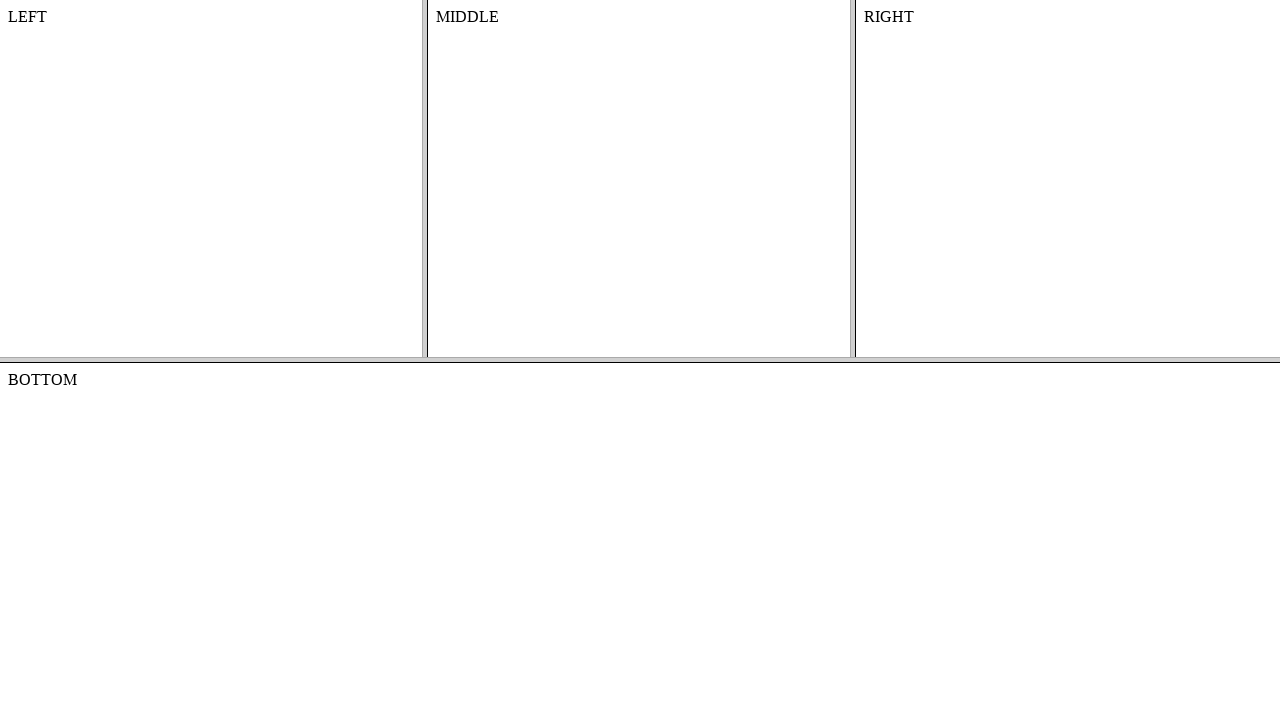

Located the top frame
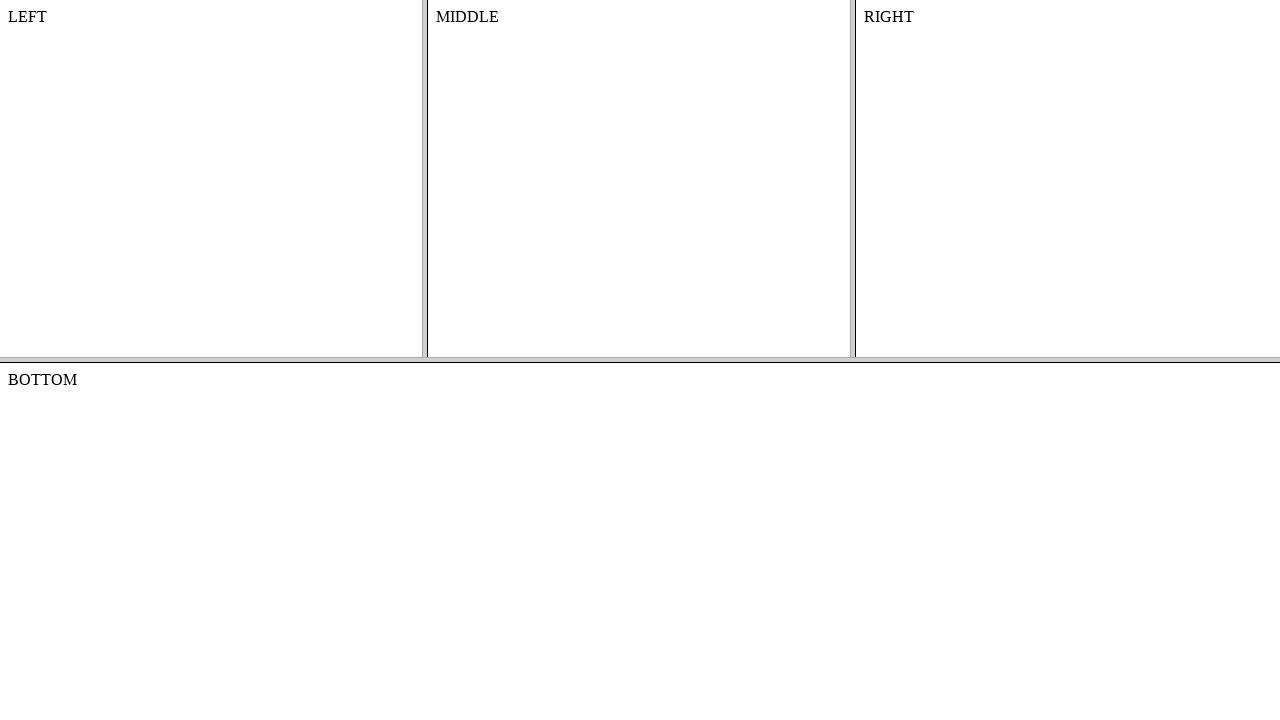

Located the middle frame within the top frame
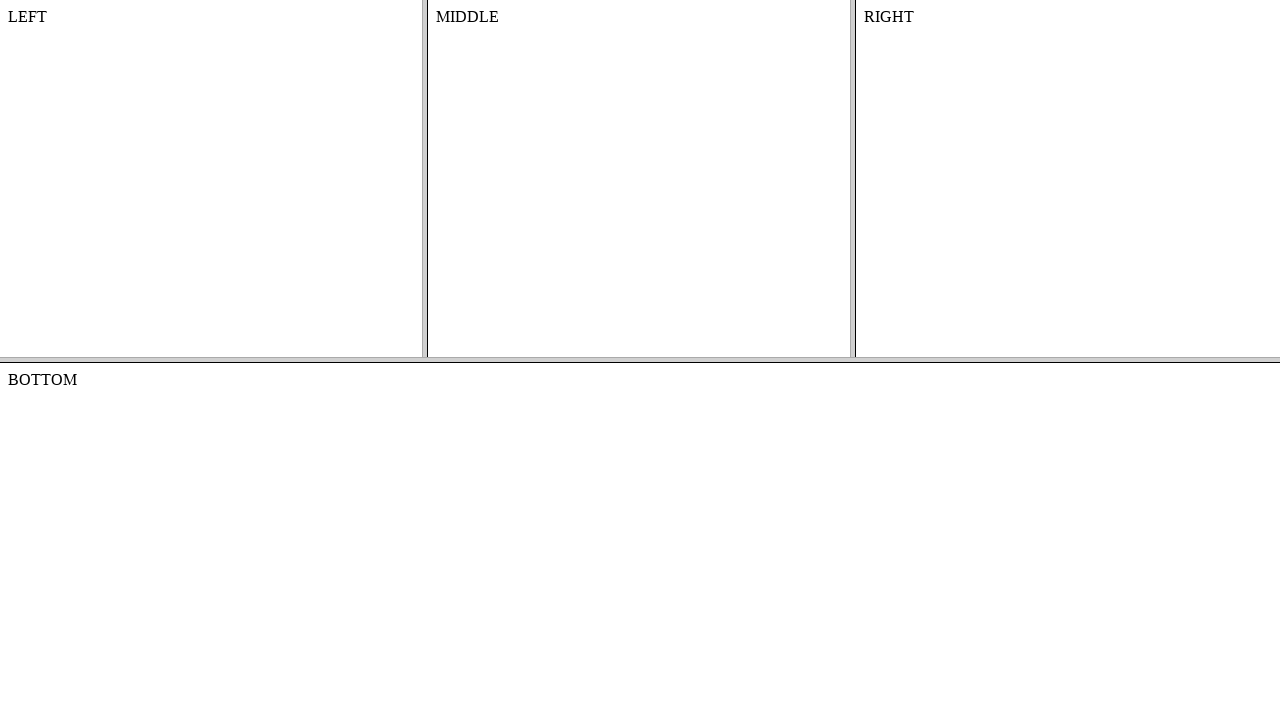

Verified content element exists in the middle frame
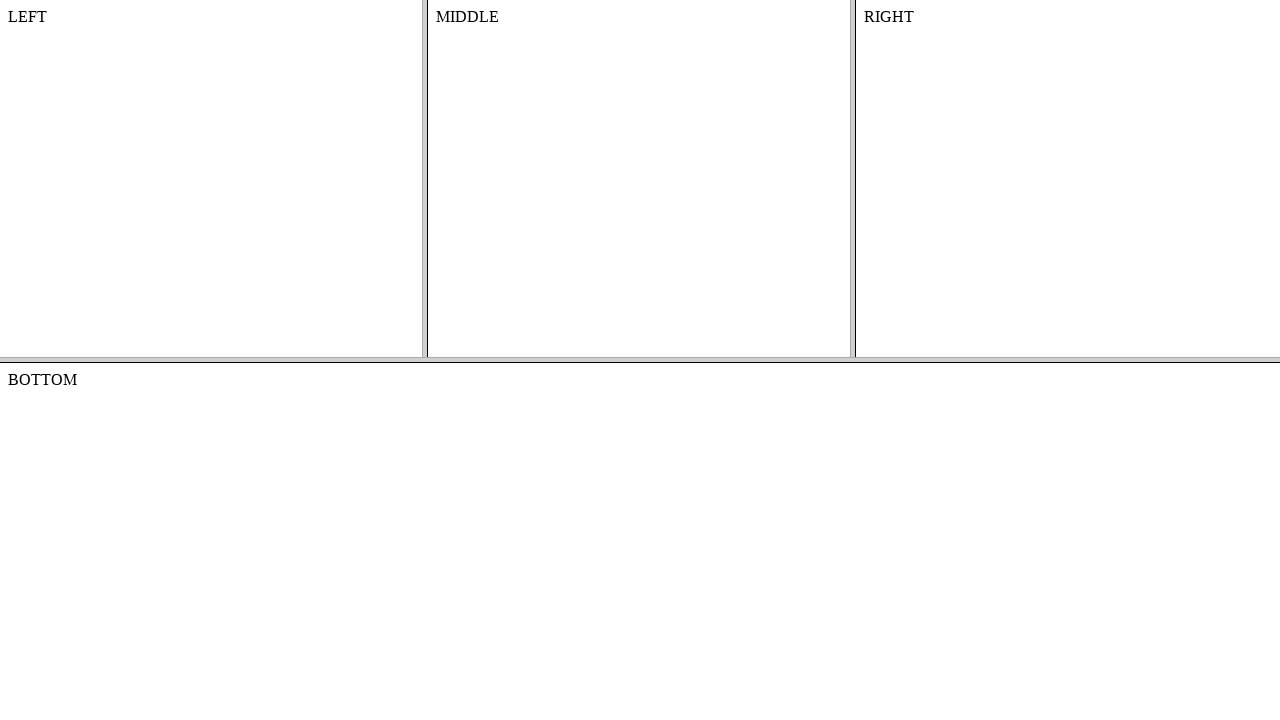

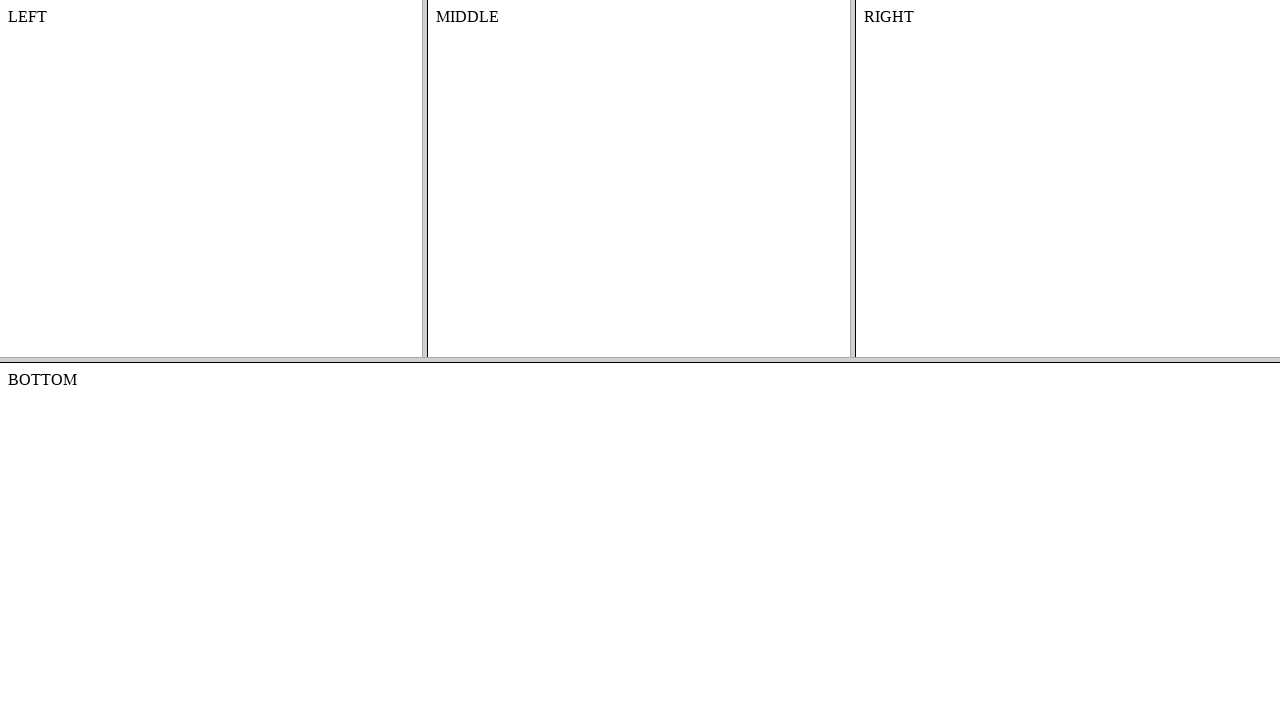